Tests JavaScript execution capabilities by scrolling the page down 2000 pixels and then scrolling within a specific table element by 500 pixels

Starting URL: https://www.rahulshettyacademy.com/AutomationPractice/

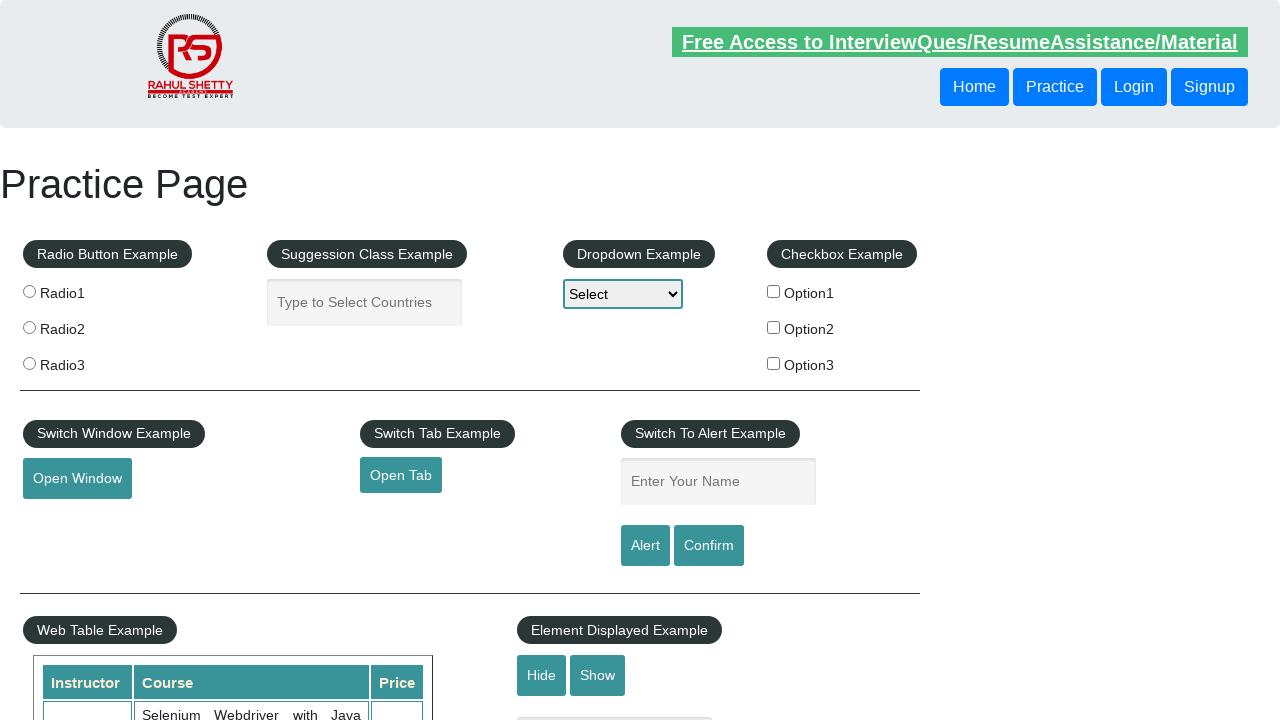

Scrolled page down by 2000 pixels using JavaScript
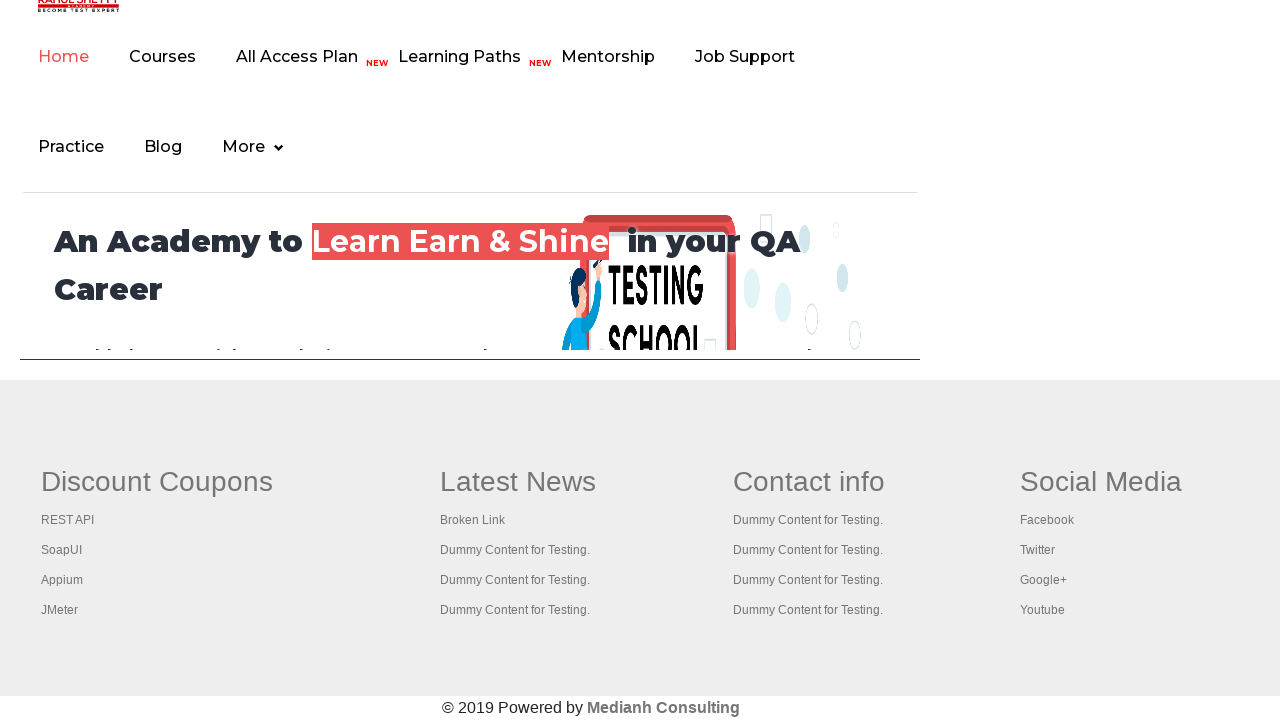

Waited 1000ms for scroll to complete
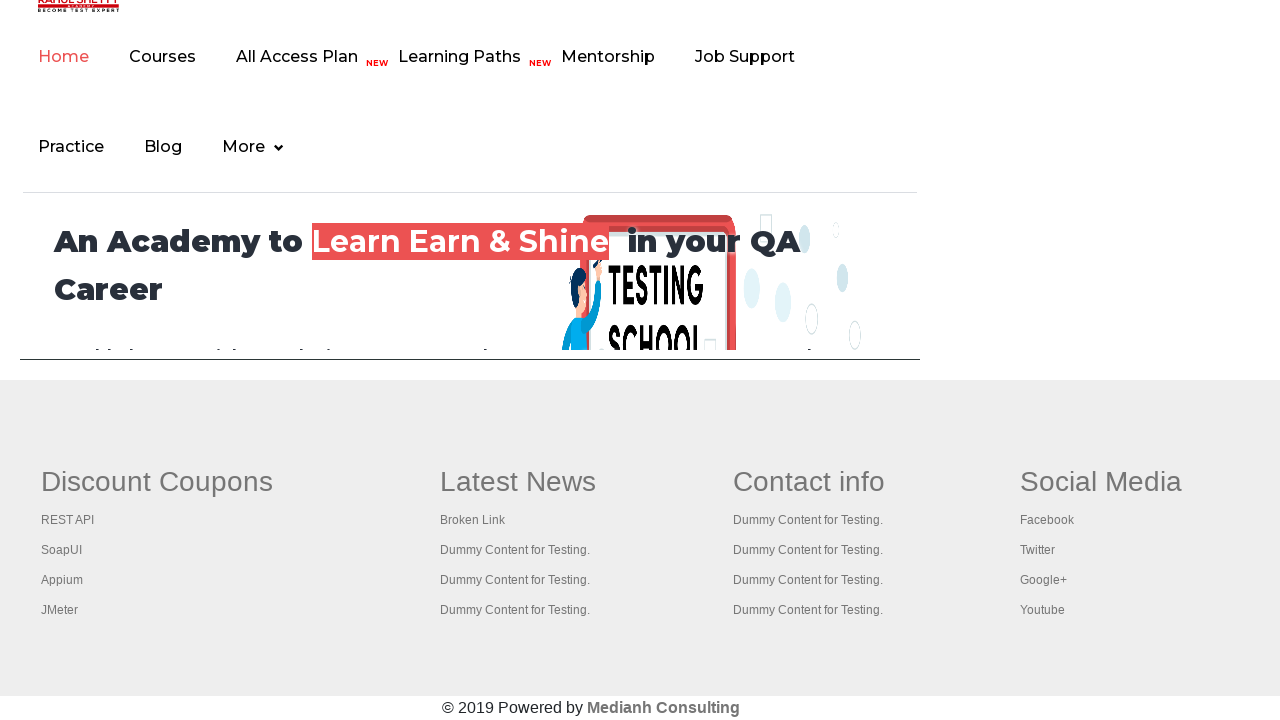

Scrolled table element with class 'tableFixHead' down by 500 pixels
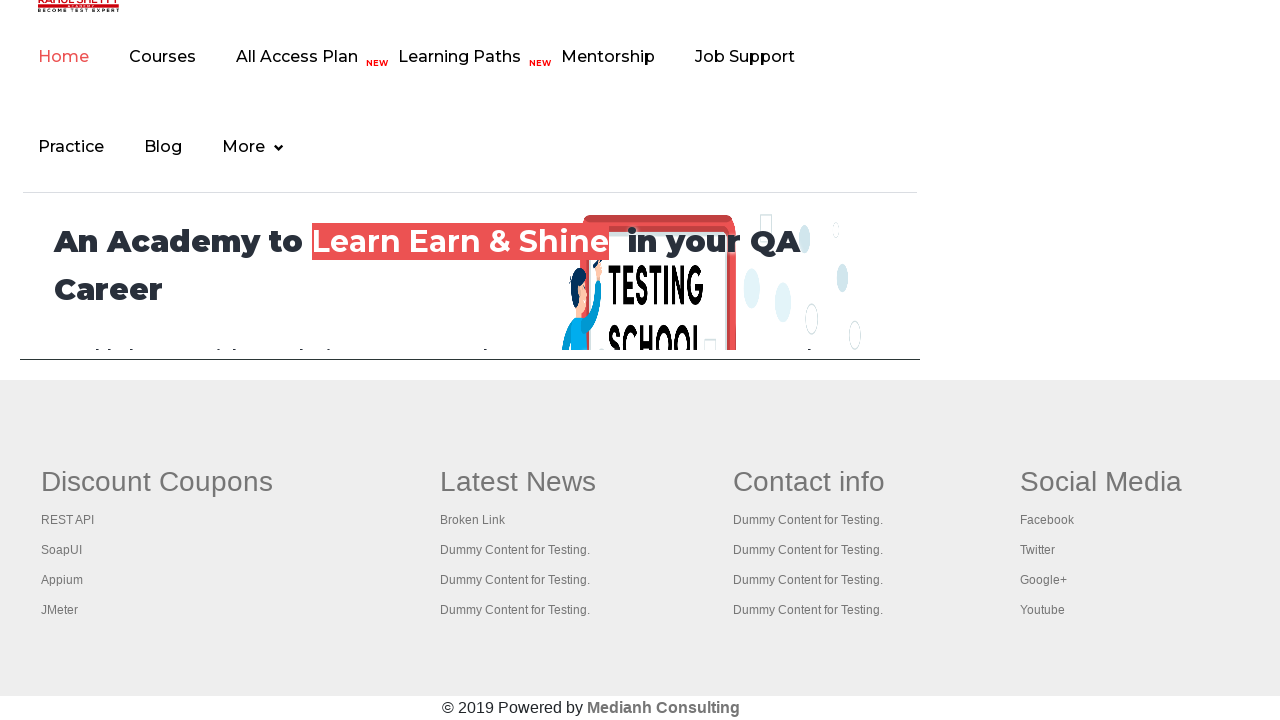

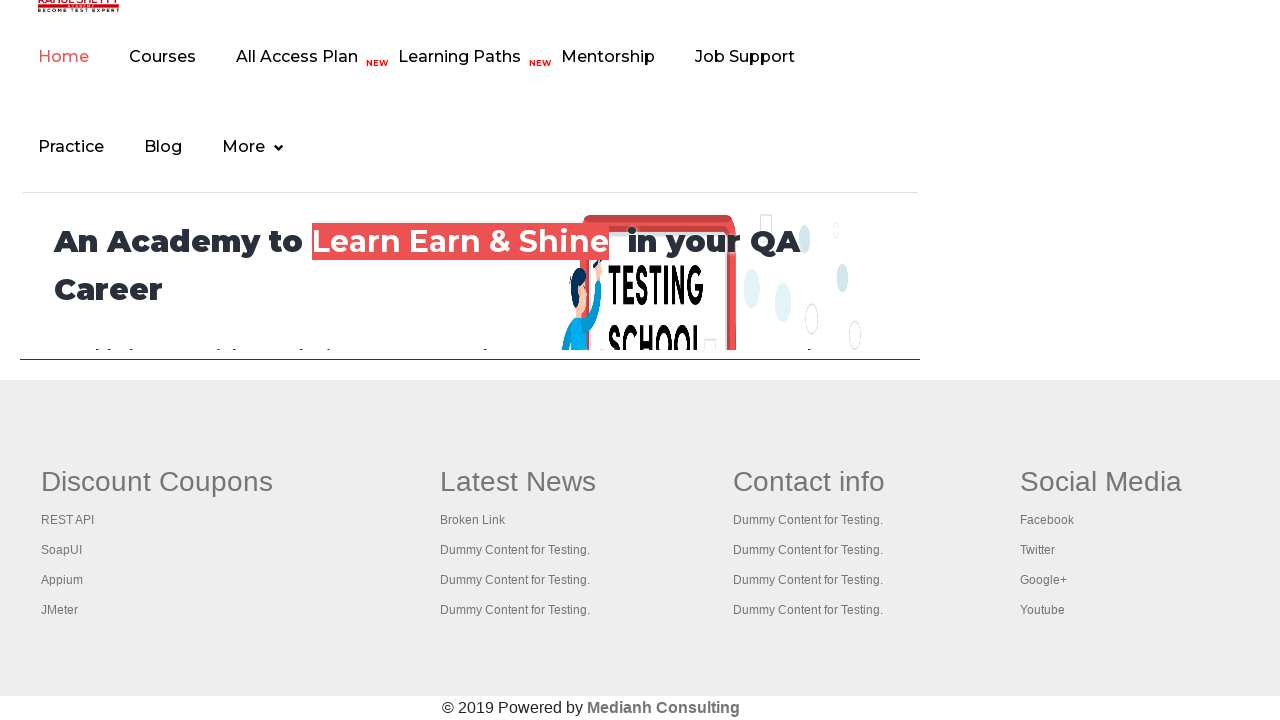